Tests right-click context menu functionality by performing a context click on a button element to trigger a custom jQuery context menu

Starting URL: https://swisnl.github.io/jQuery-contextMenu/demo.html

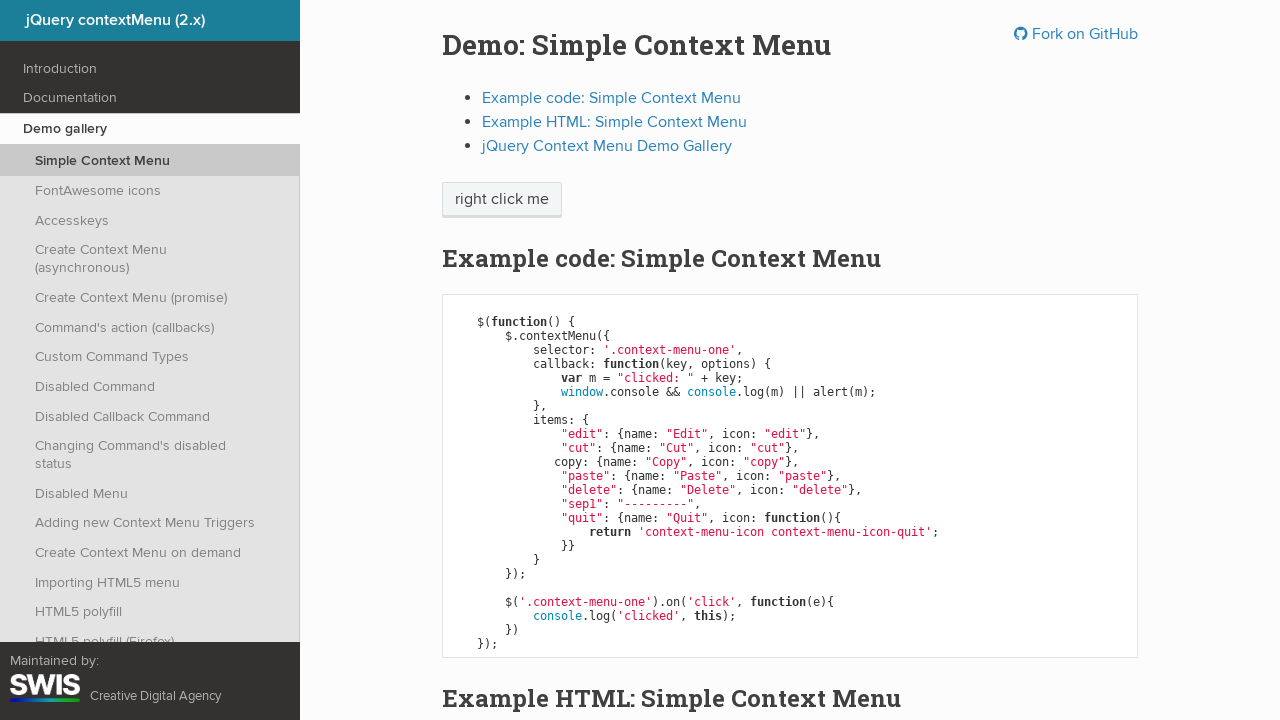

Located context menu trigger button element
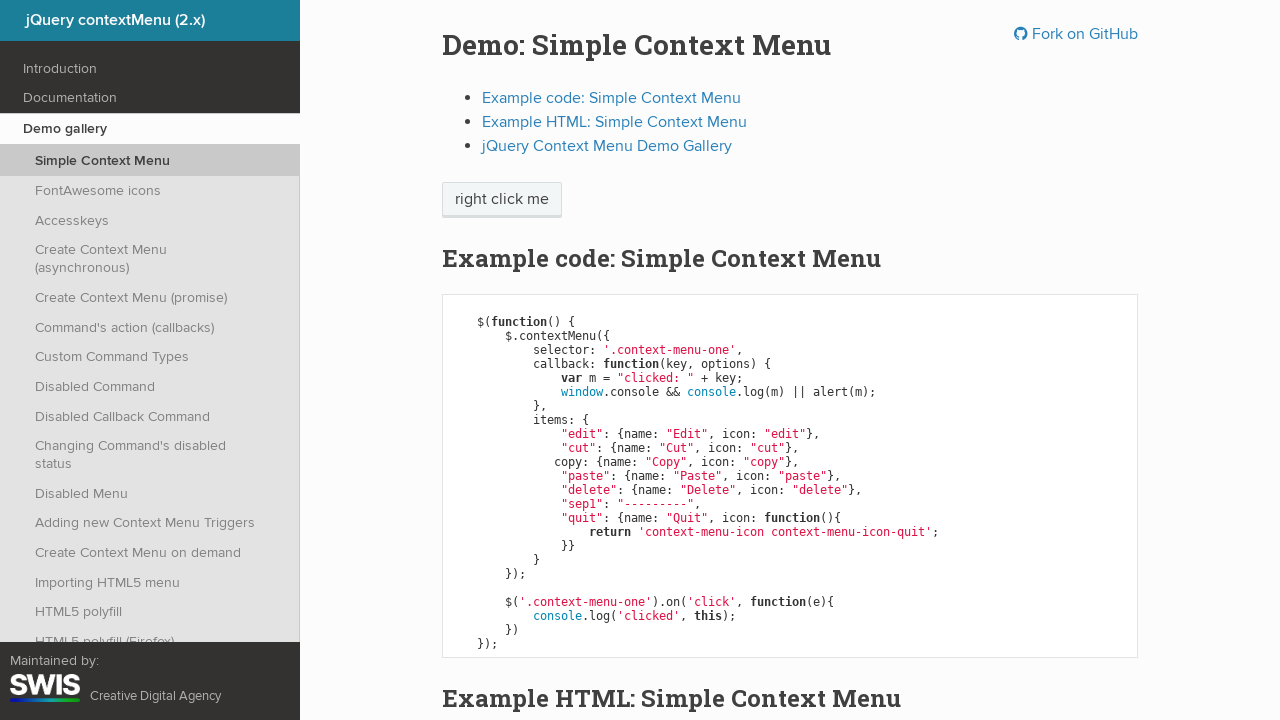

Performed right-click on button to trigger context menu at (502, 200) on xpath=//html/body/div/section/div/div/div/p/span
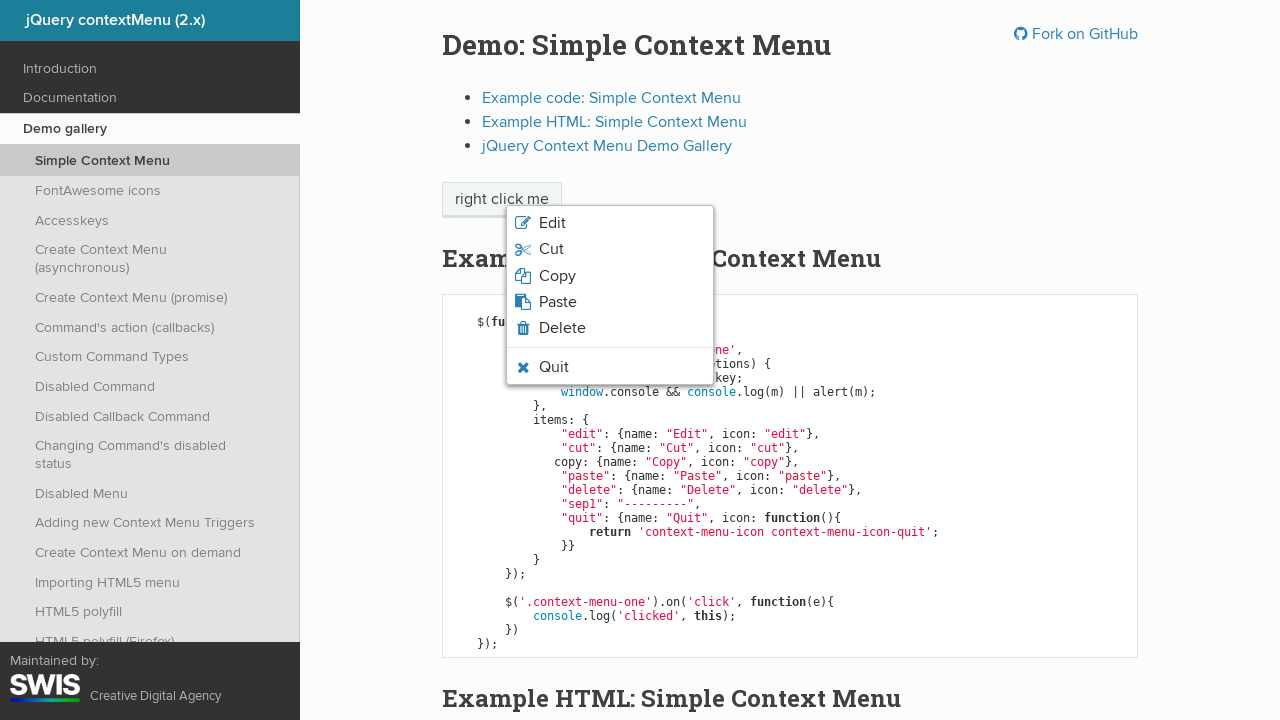

Context menu appeared and became visible
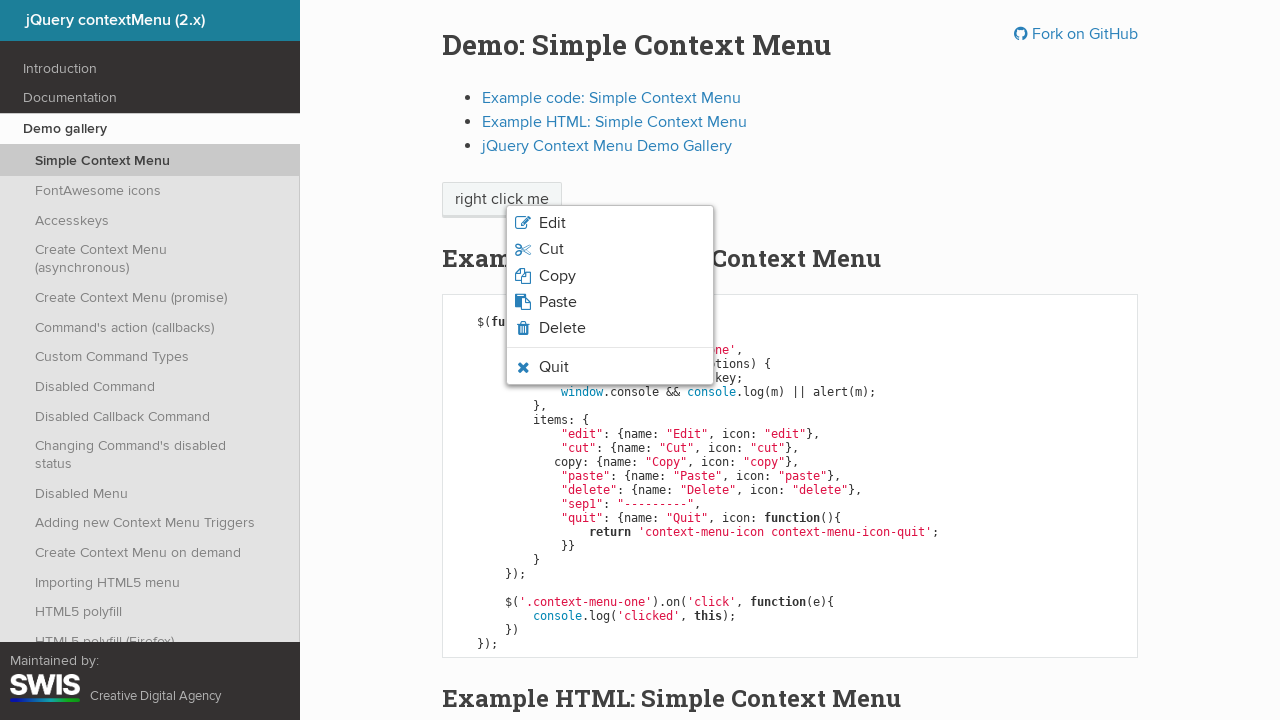

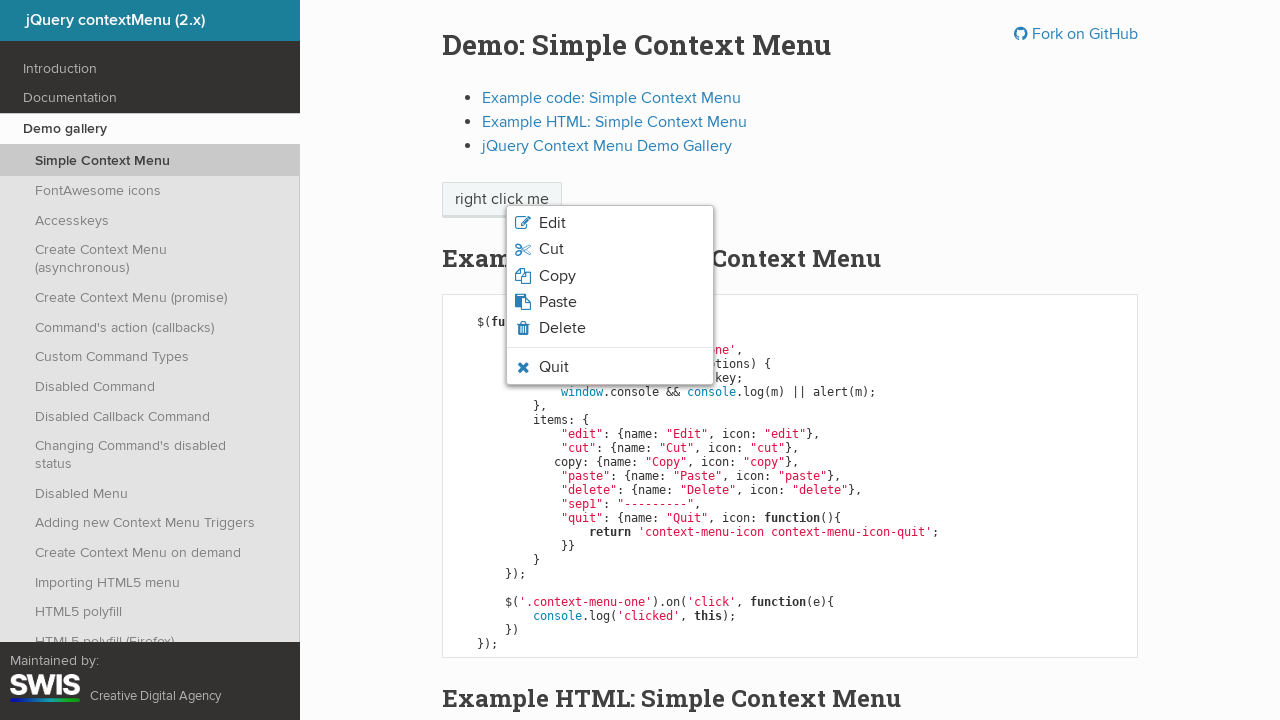